Tests dismissing a JavaScript confirm dialog by clicking a button, dismissing the confirm, and verifying the cancel result message

Starting URL: https://automationfc.github.io/basic-form/

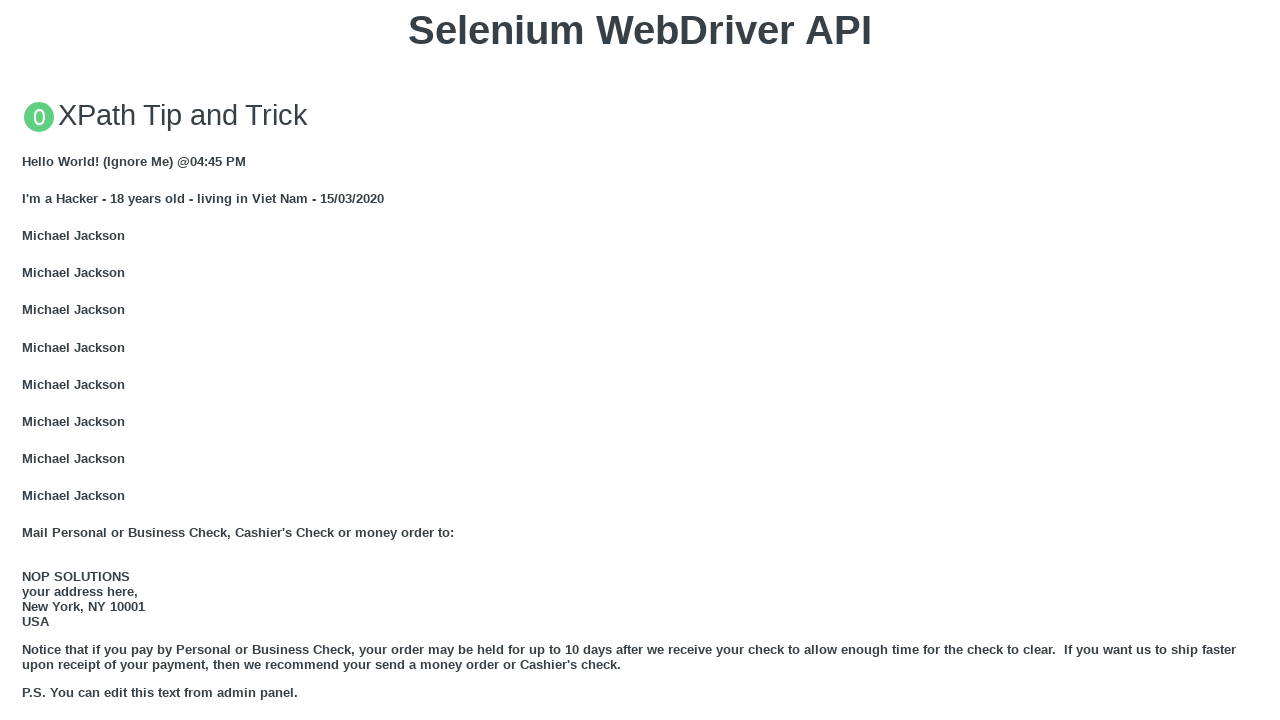

Set up dialog handler to dismiss confirm dialog
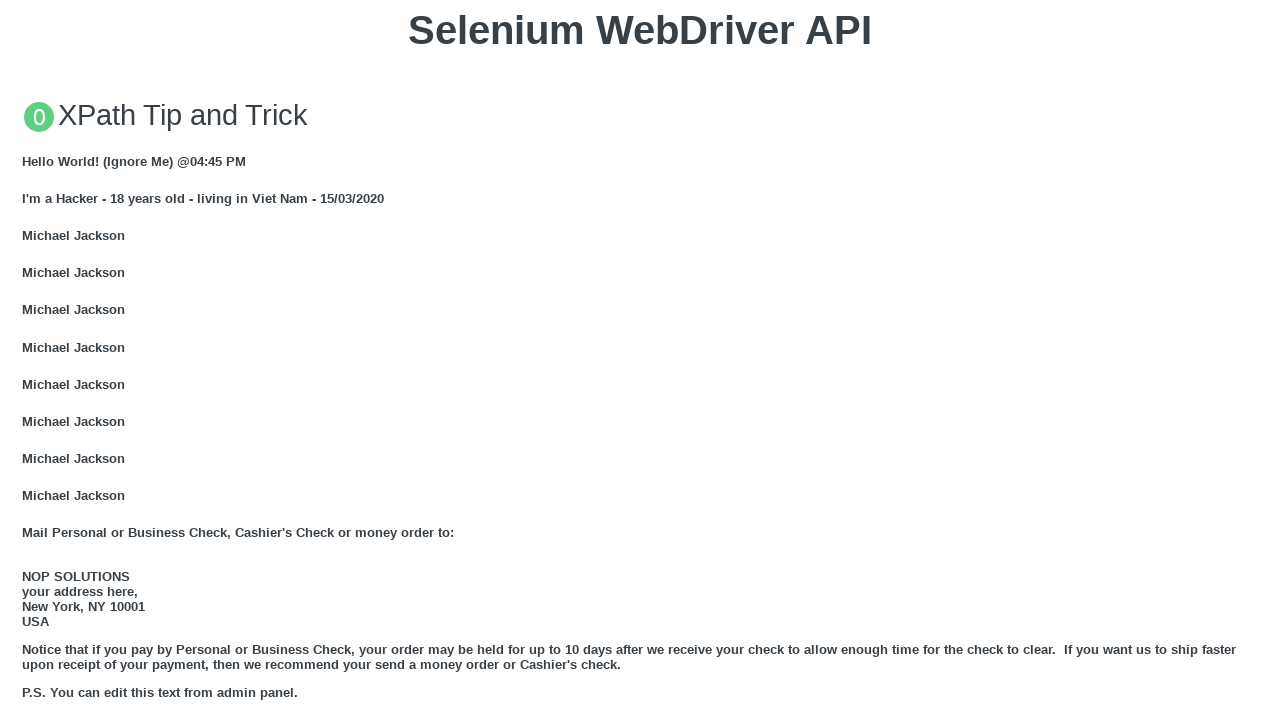

Clicked button to trigger JavaScript confirm dialog at (640, 360) on xpath=//button[text()='Click for JS Confirm']
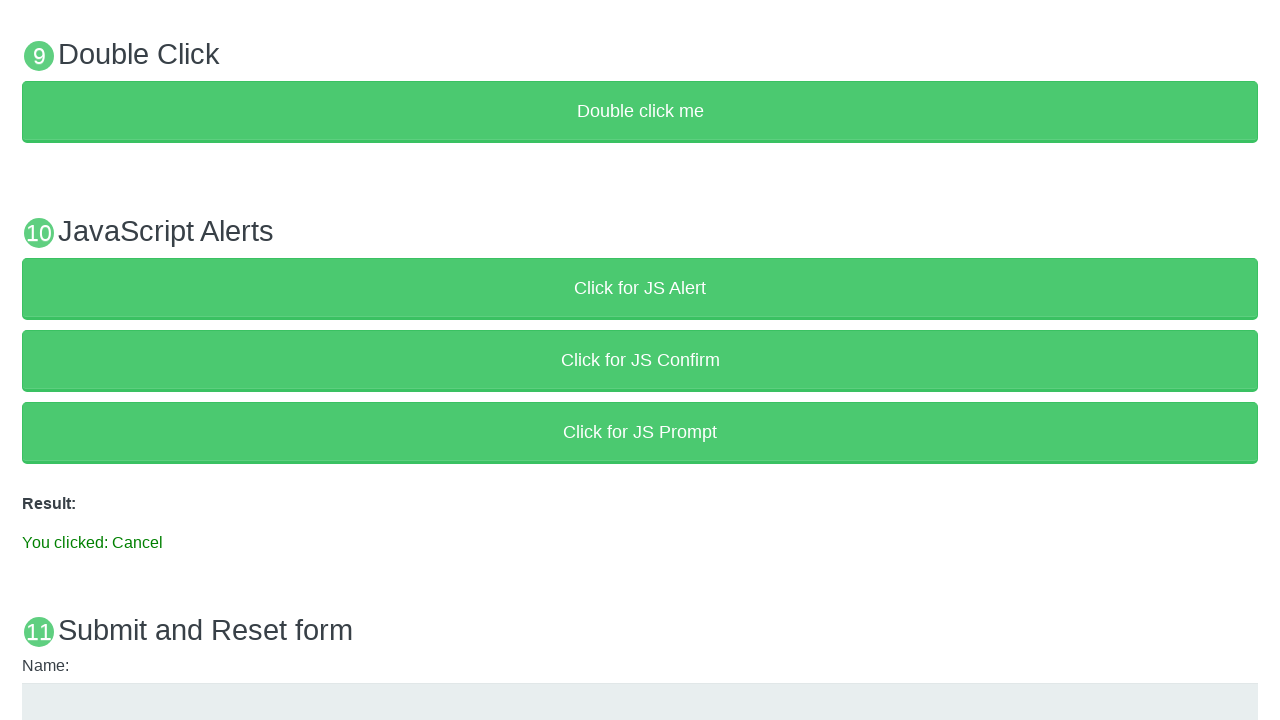

Result message element appeared after dismissing confirm dialog
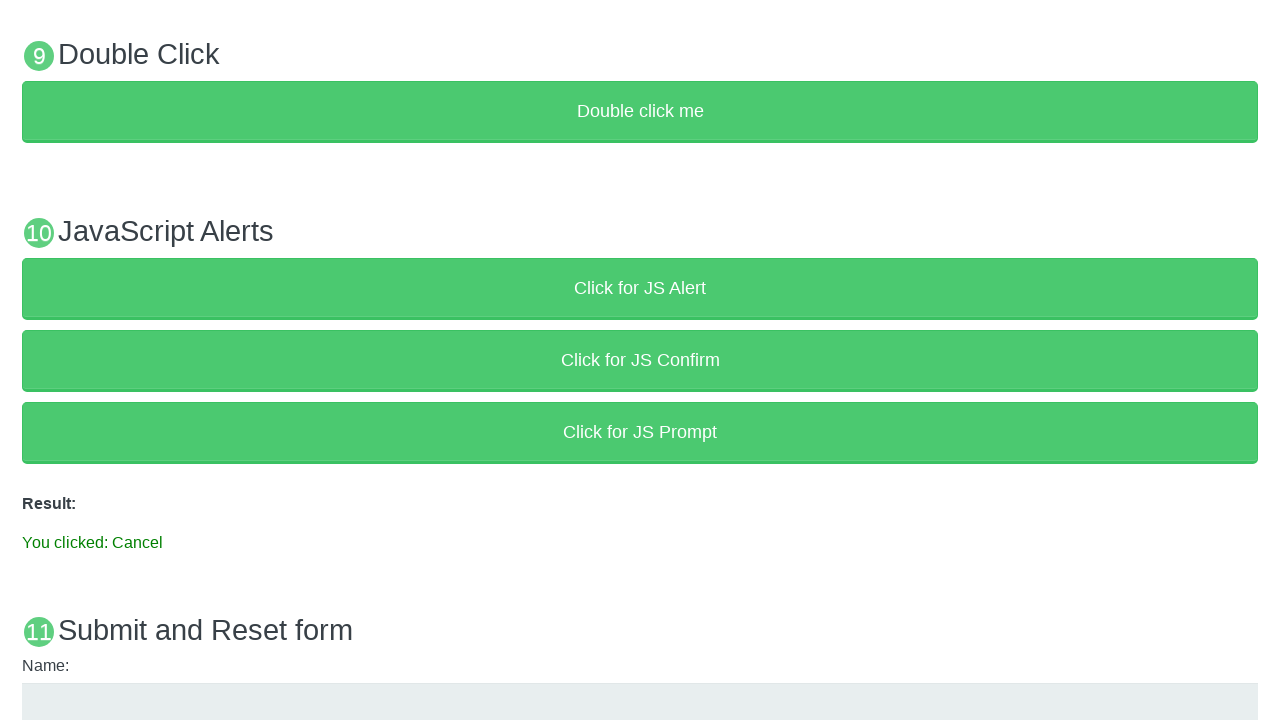

Retrieved result text from page
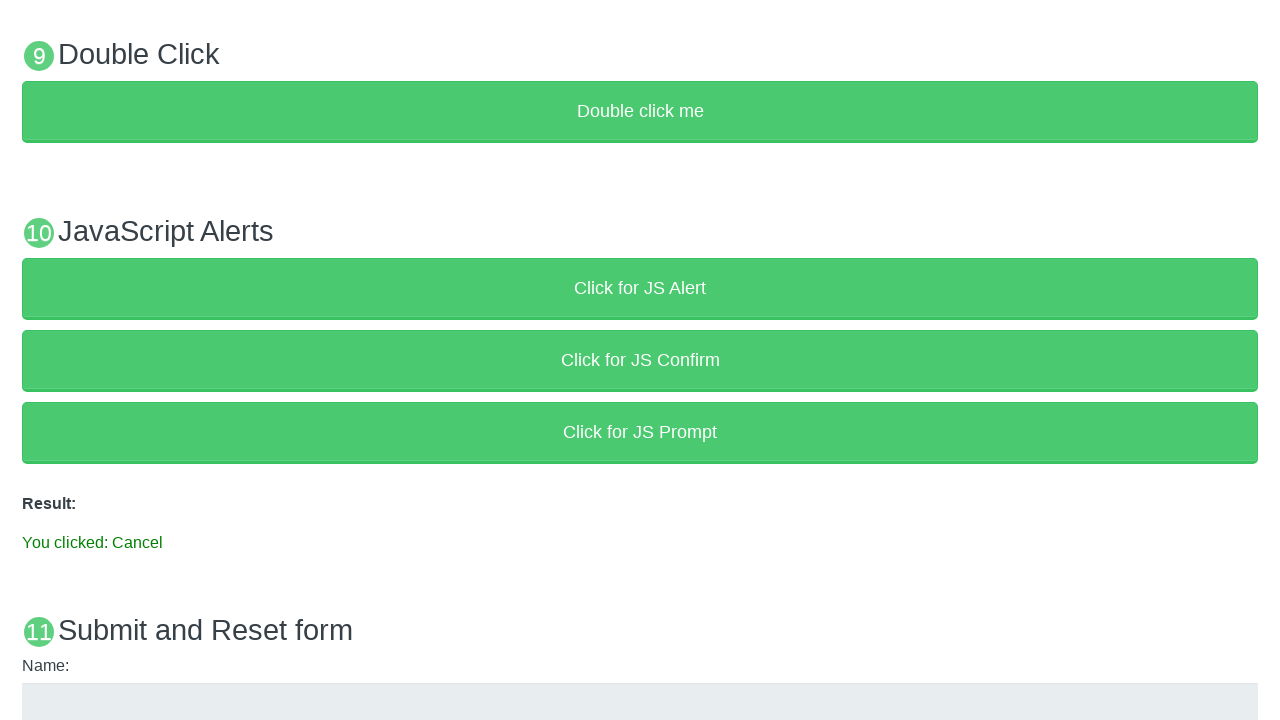

Verified result text is 'You clicked: Cancel'
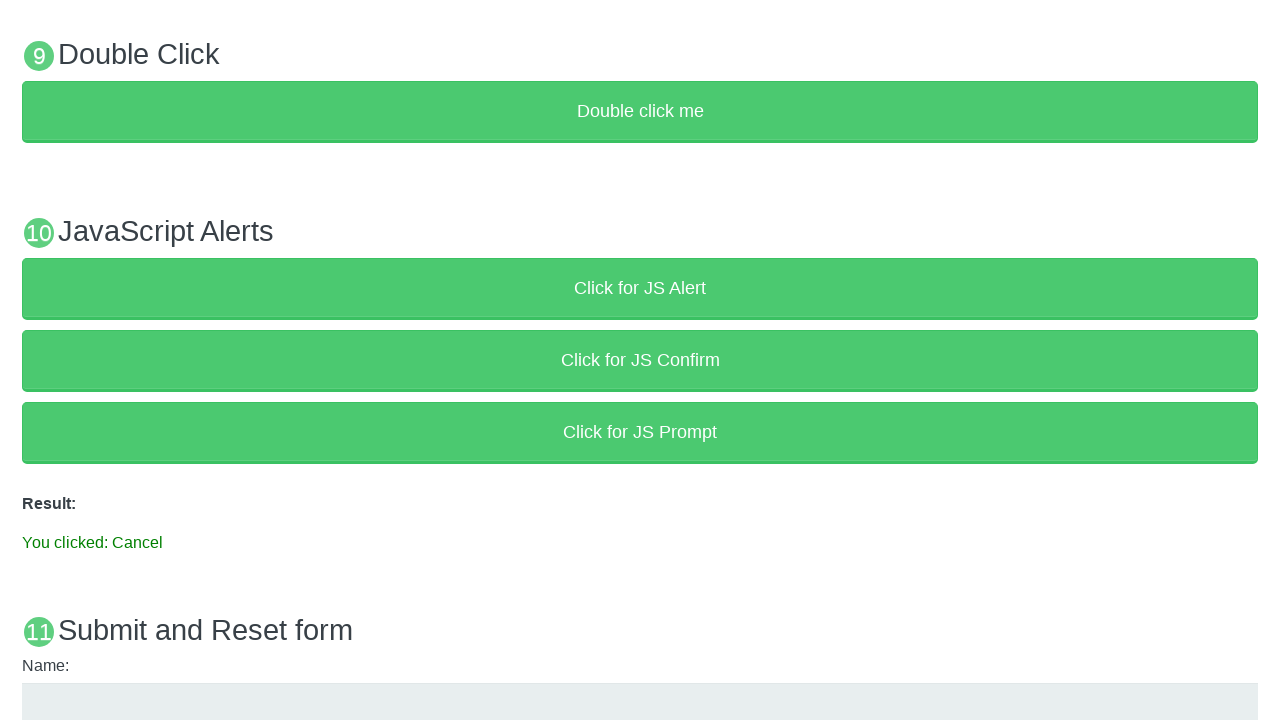

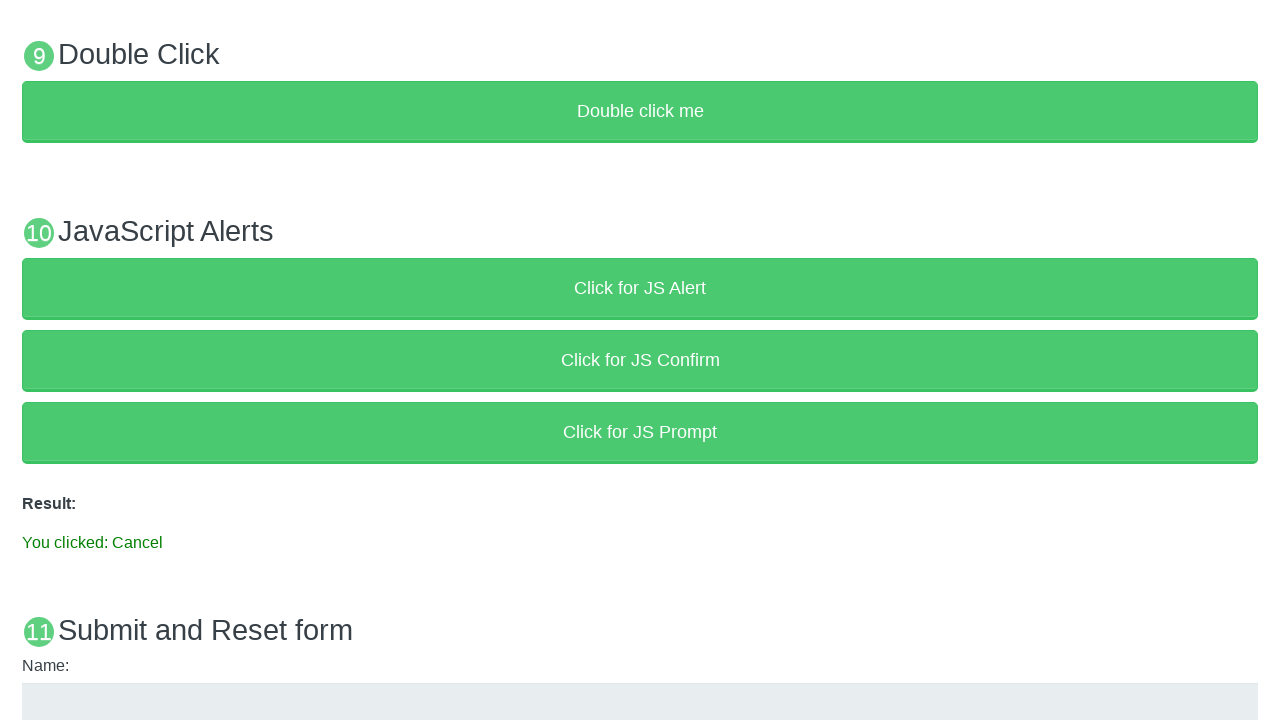